Tests a registration form UI by verifying that the register button is disabled until username, password, and agreement checkbox are all filled/checked. This is a demo page for practicing web element interactions.

Starting URL: https://victoretc.github.io/webelements_information/

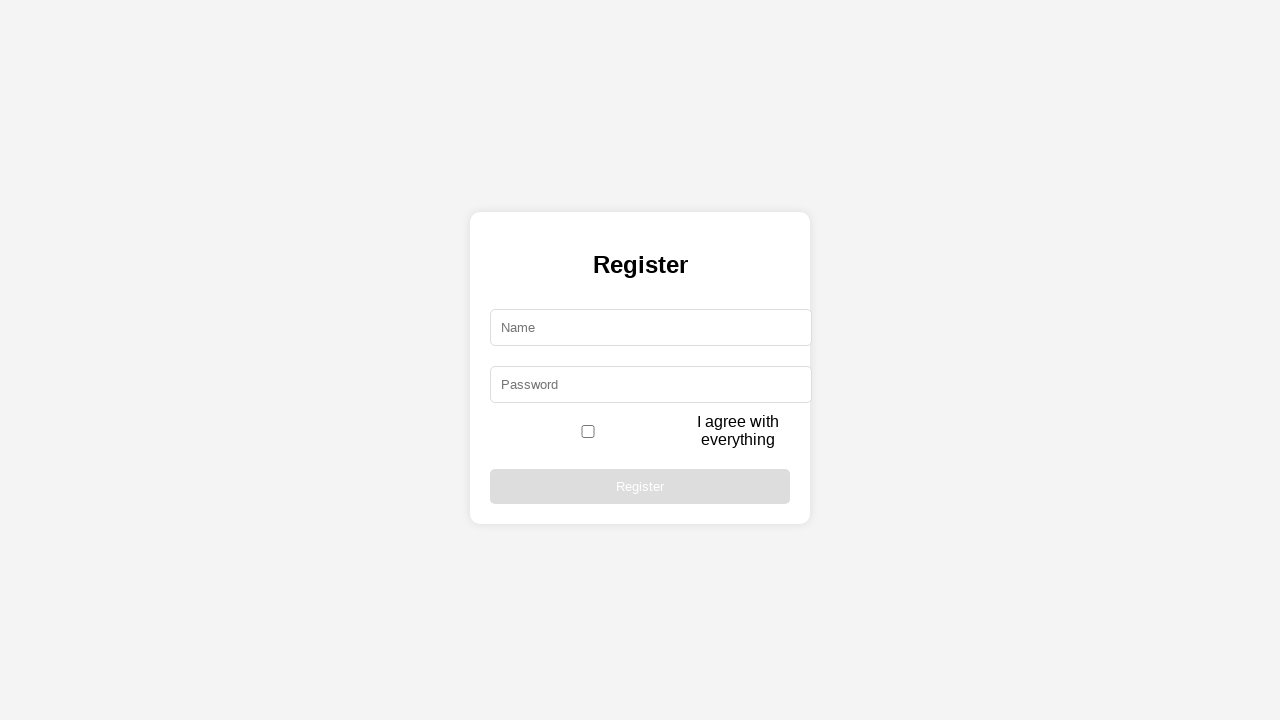

Navigated to registration page
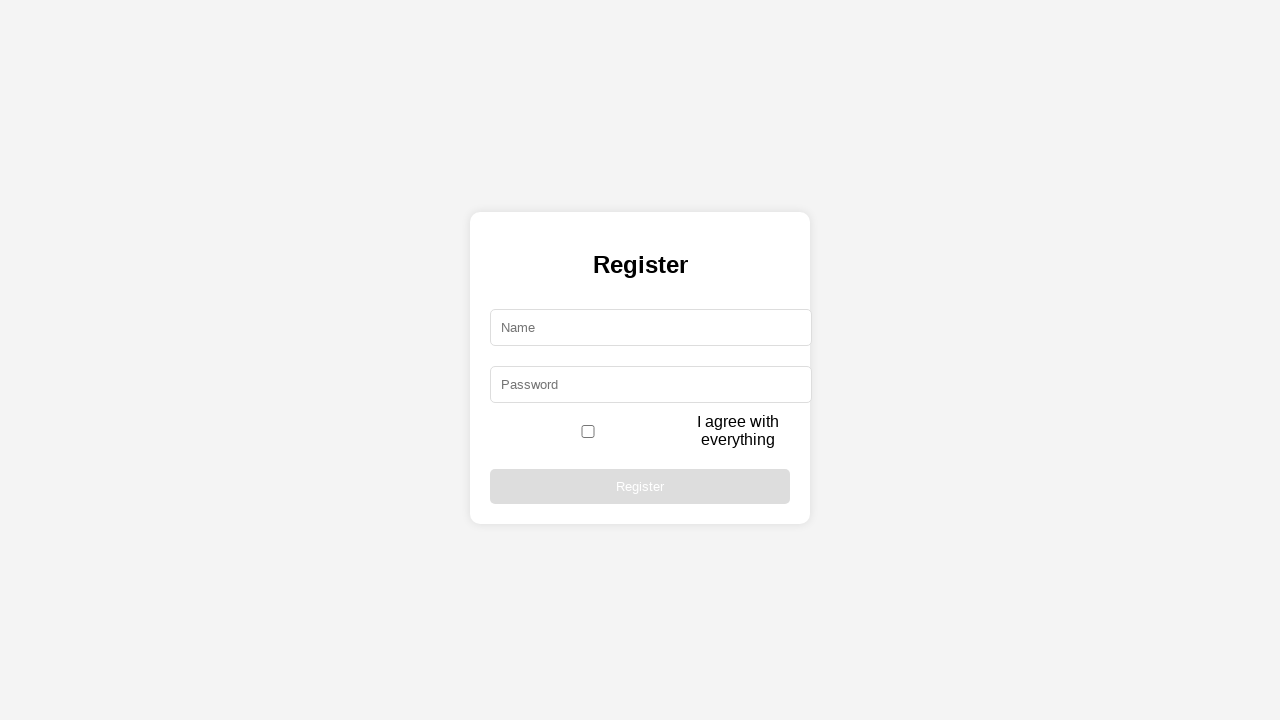

Filled username field with 'JohnDoe847' on input#username
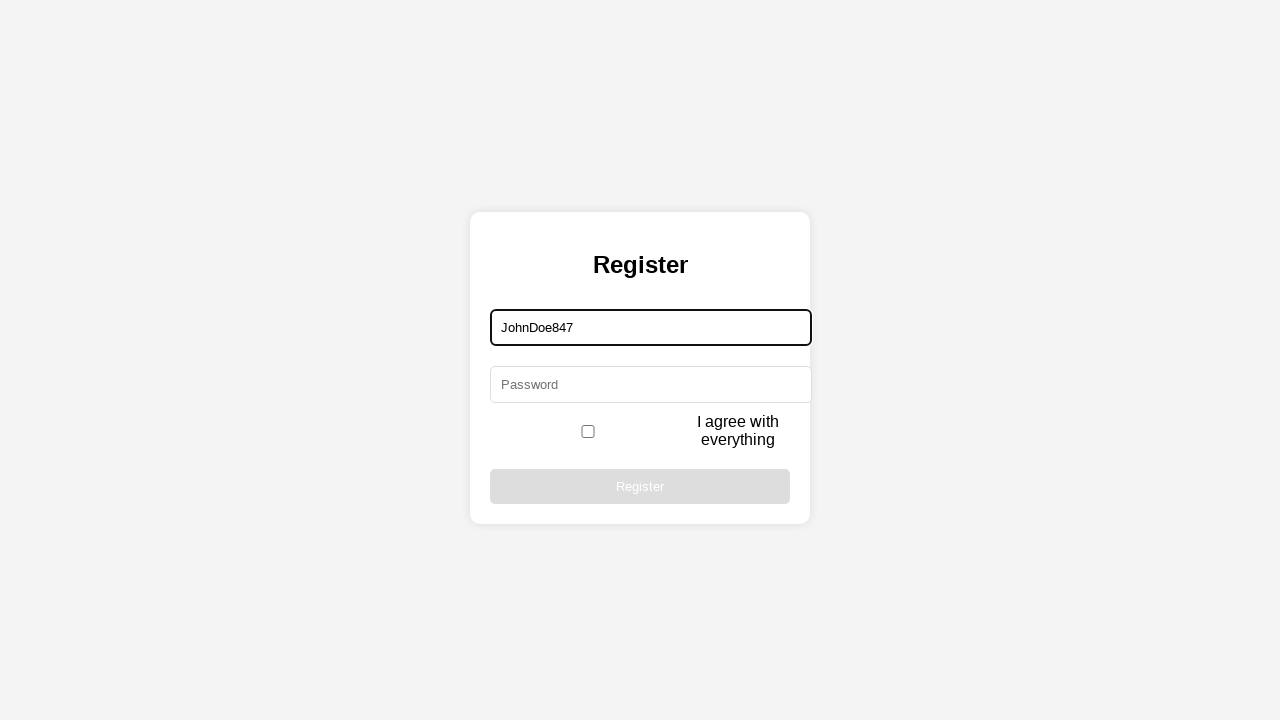

Verified register button is disabled with only username filled
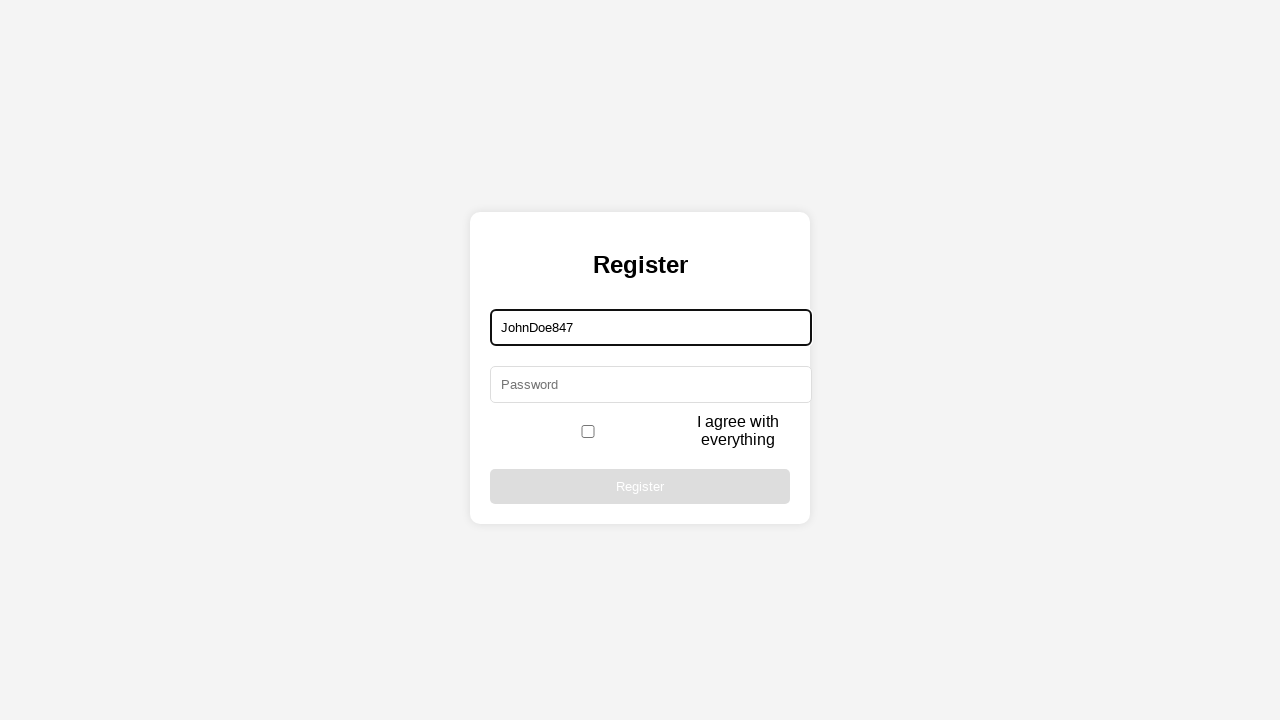

Filled password field with secure password on input#password
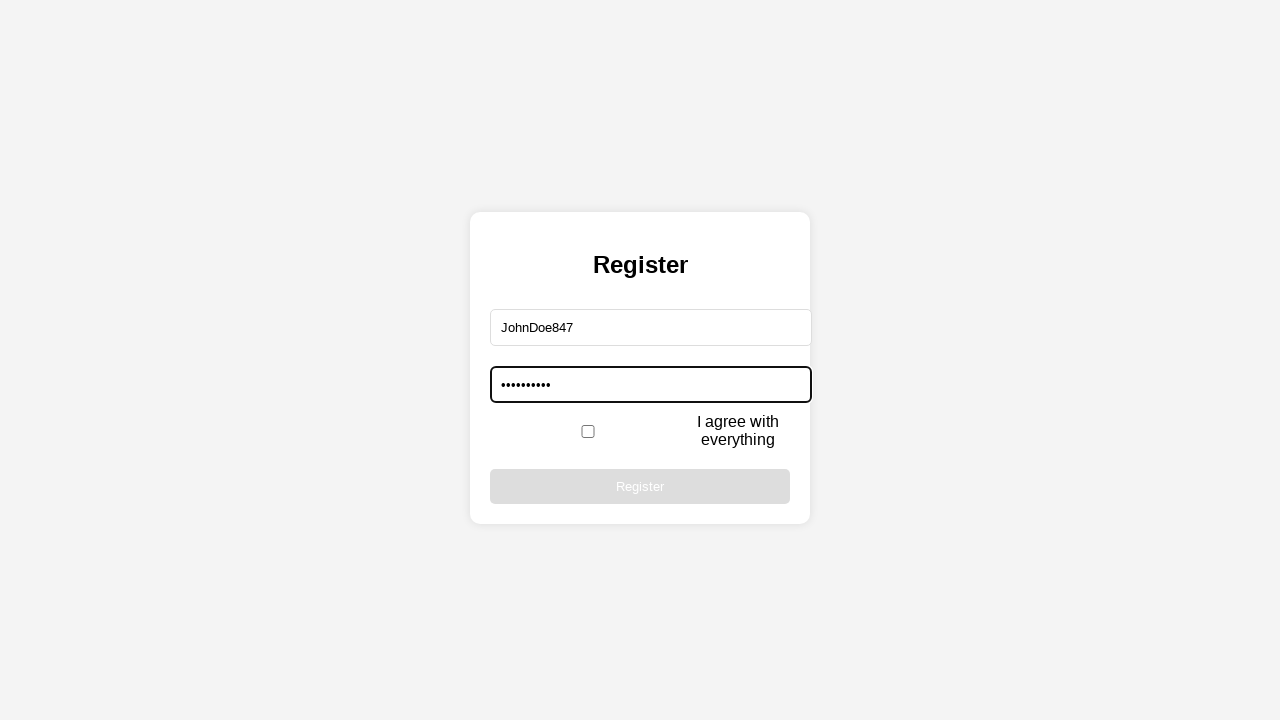

Verified register button is still disabled without agreement checkbox
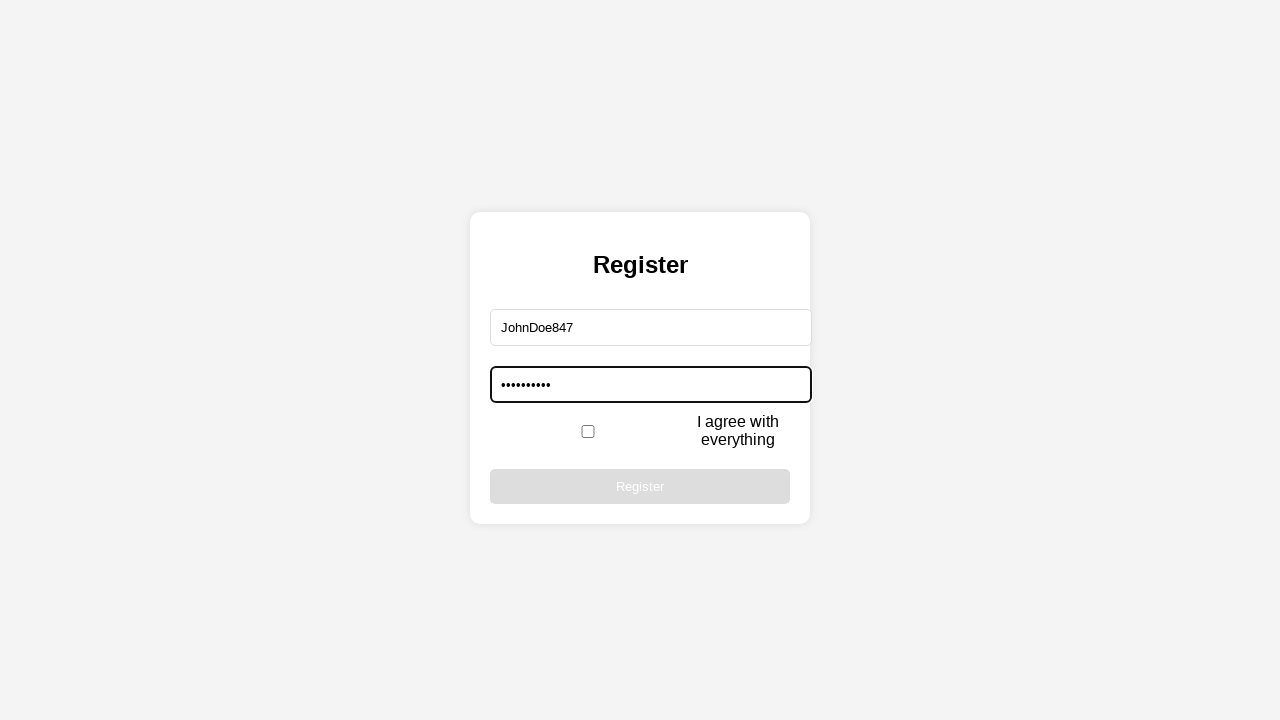

Clicked the agreement checkbox at (588, 431) on input#agreement
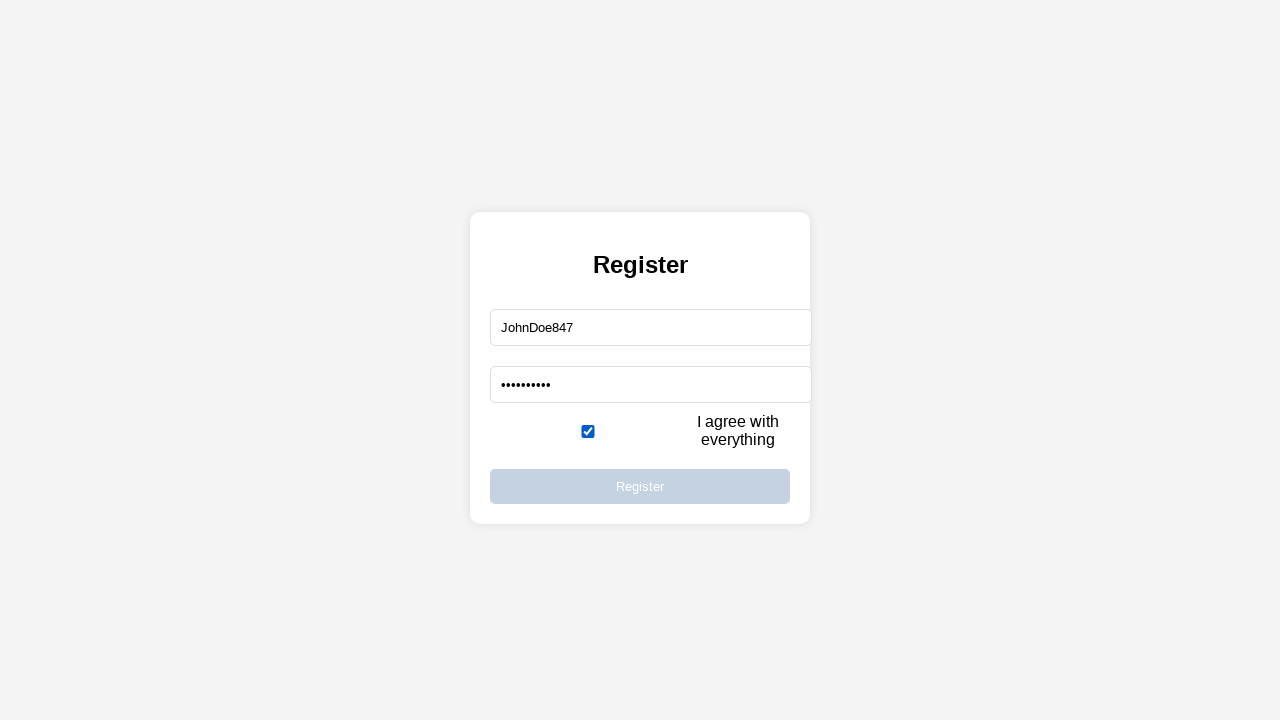

Verified agreement checkbox is checked
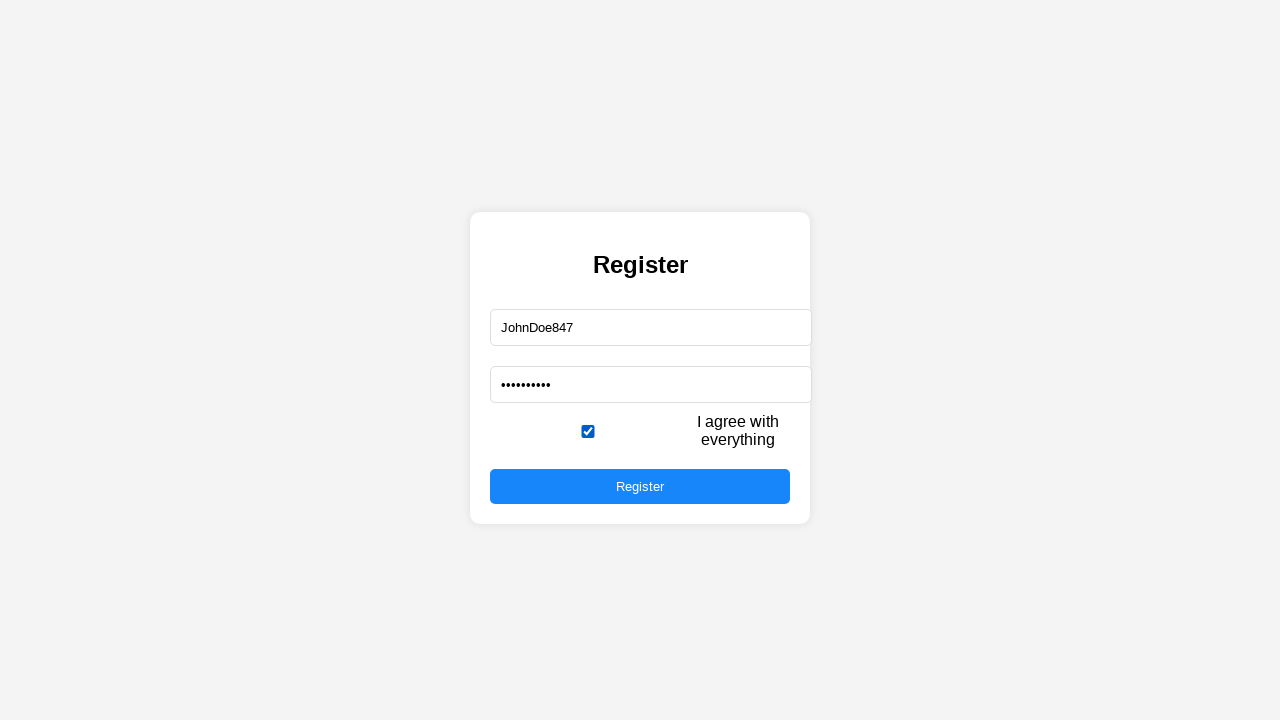

Verified register button is now enabled after all fields are filled and agreement is checked
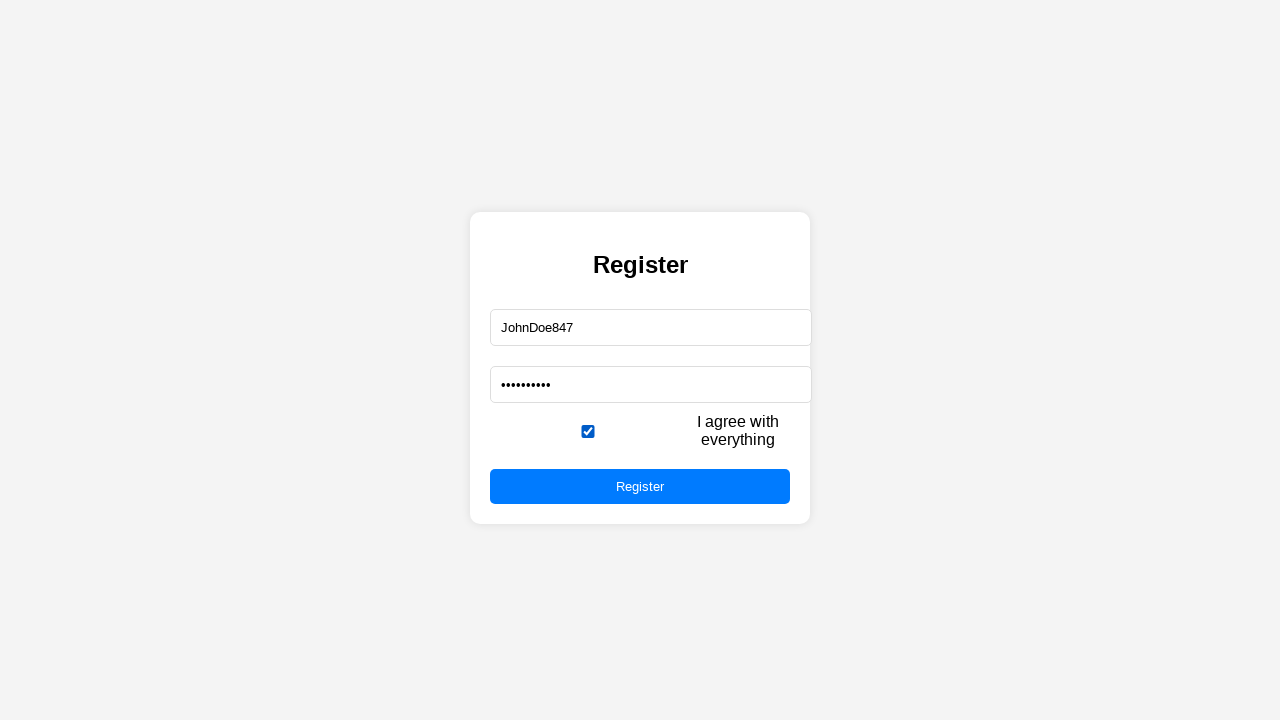

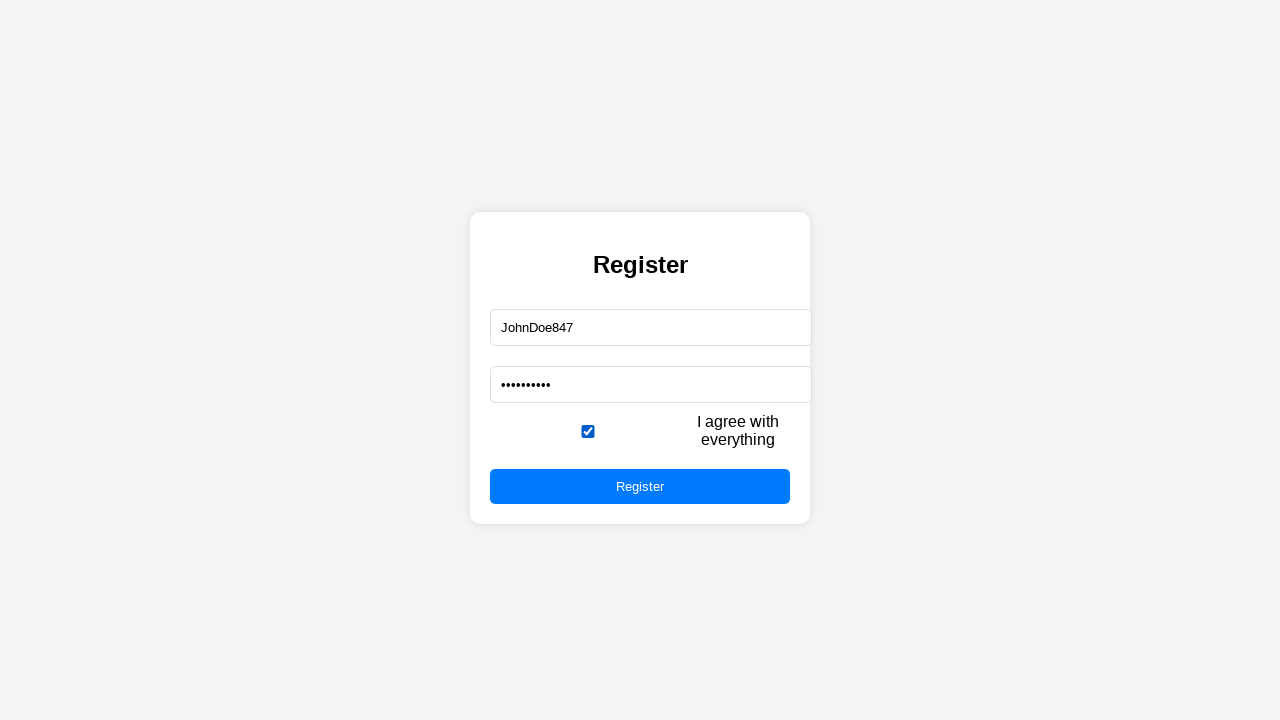